Tests numeric input field by using arrow down key to decrement the value multiple times

Starting URL: http://the-internet.herokuapp.com/inputs

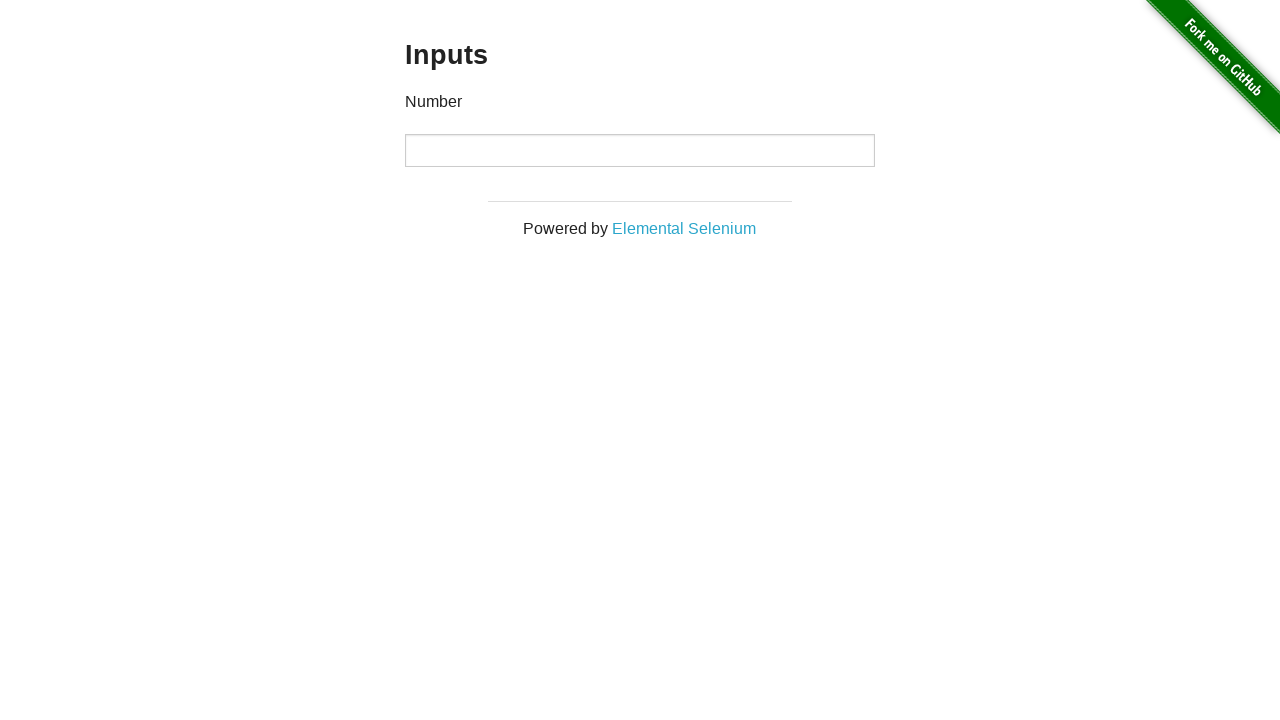

Located numeric input field
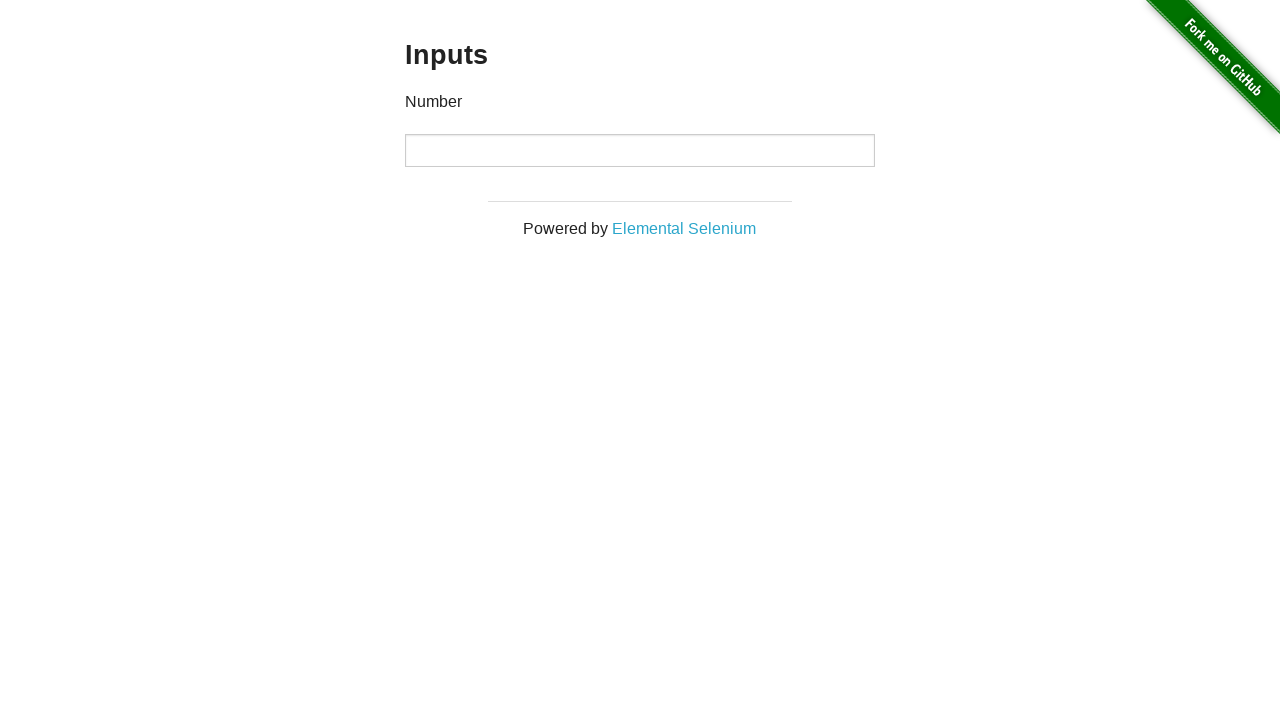

Pressed ArrowDown key (press 1 of 5) to decrement value on input
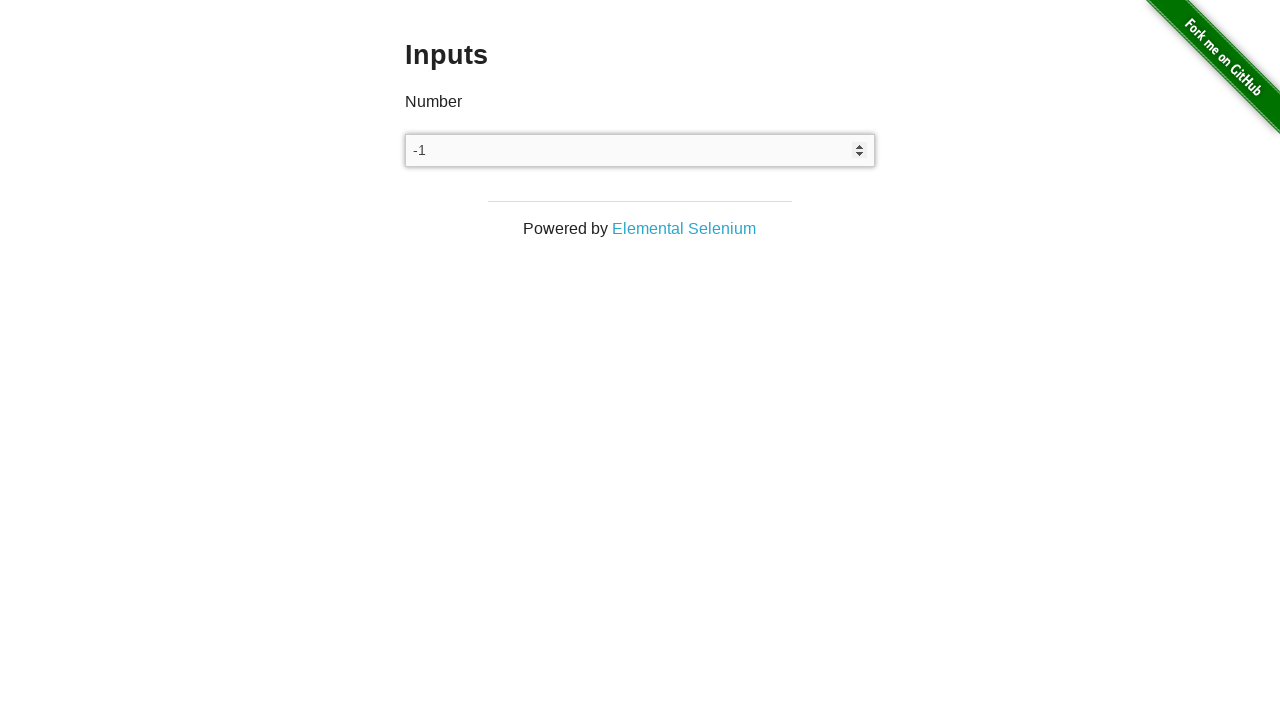

Pressed ArrowDown key (press 2 of 5) to decrement value on input
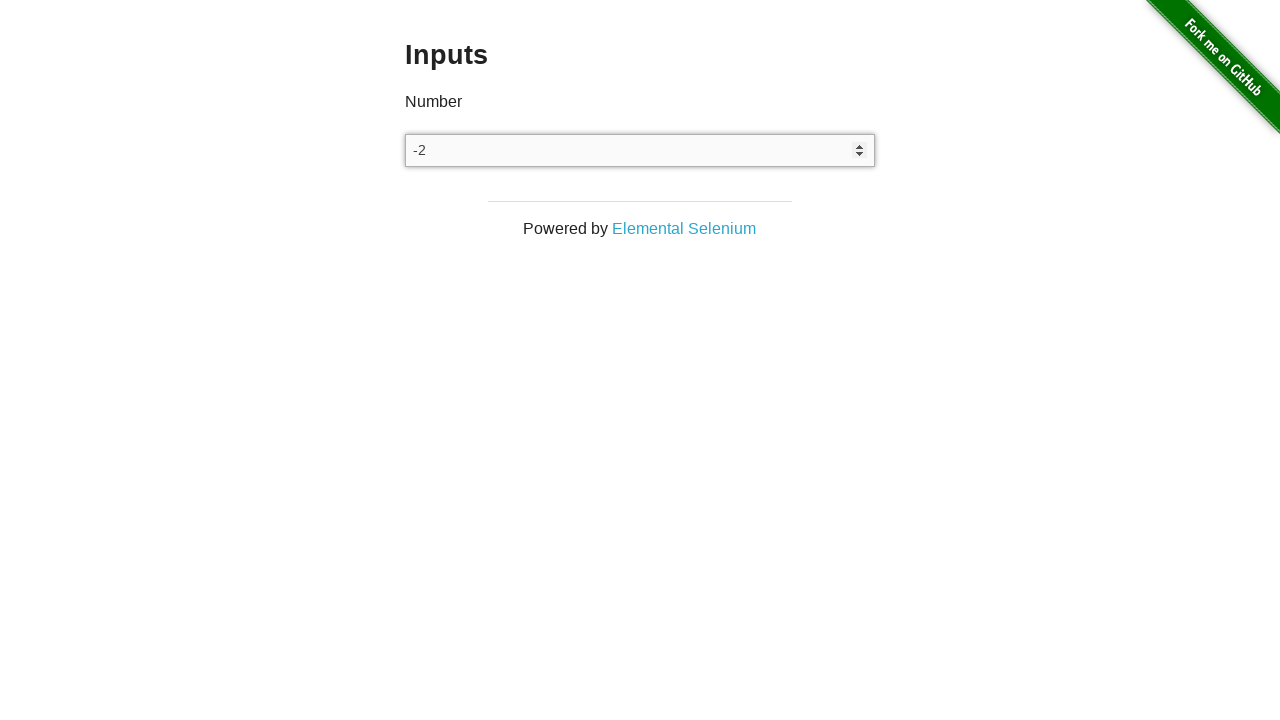

Pressed ArrowDown key (press 3 of 5) to decrement value on input
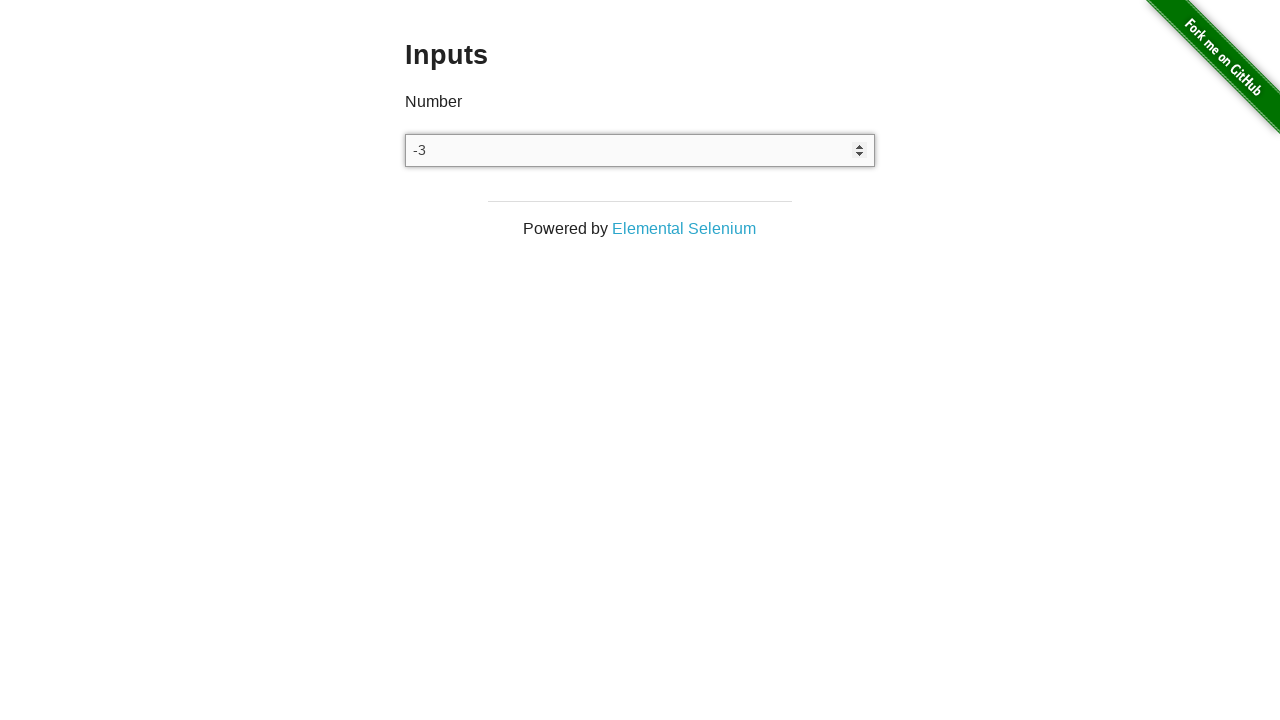

Pressed ArrowDown key (press 4 of 5) to decrement value on input
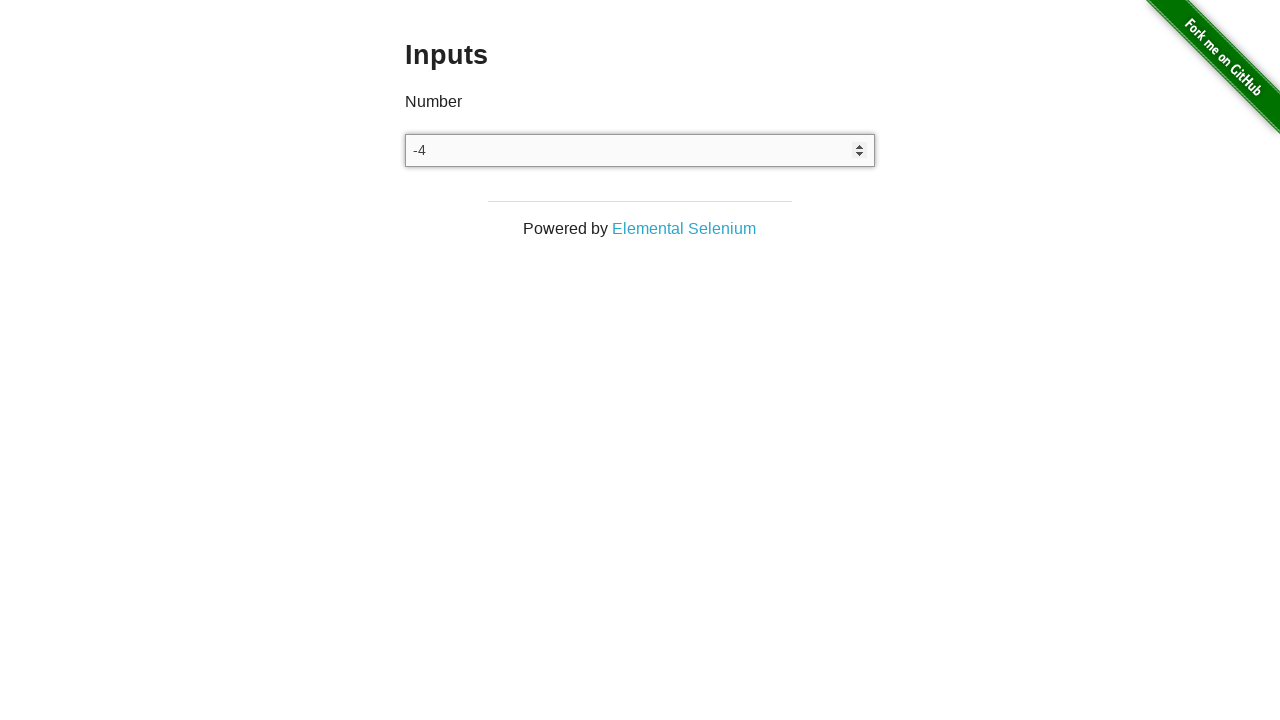

Pressed ArrowDown key (press 5 of 5) to decrement value on input
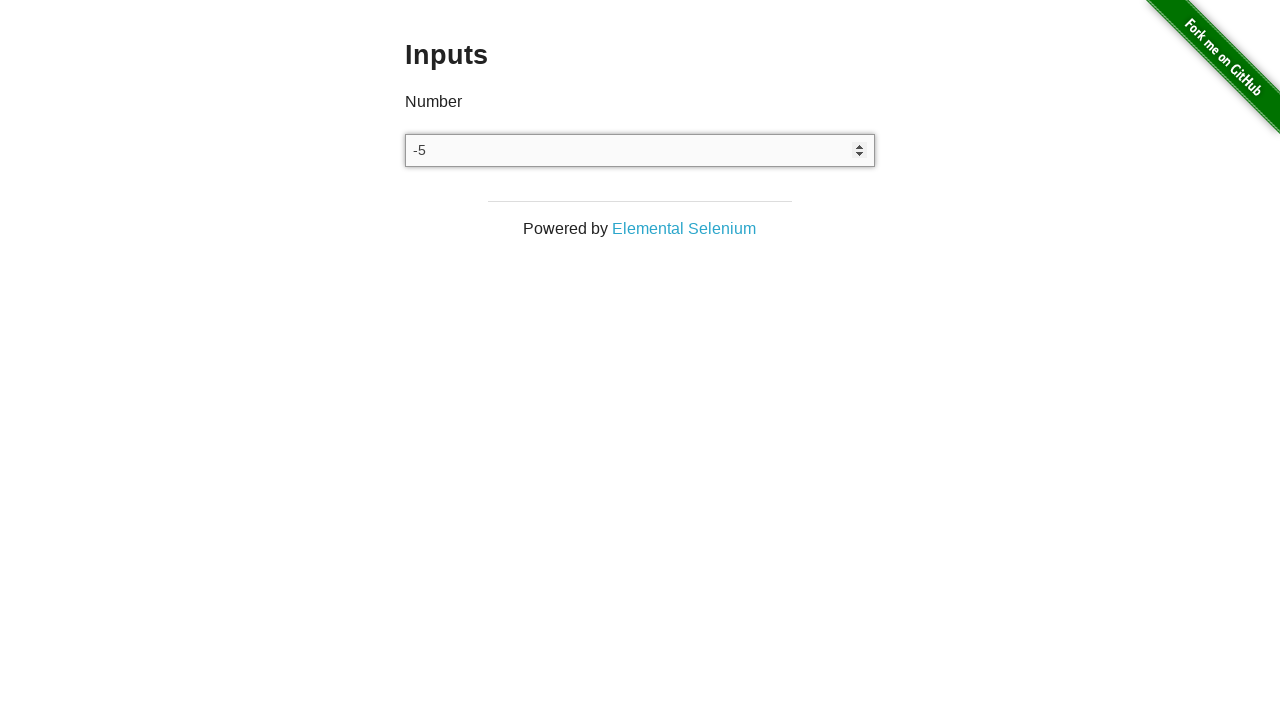

Verified input value is -5
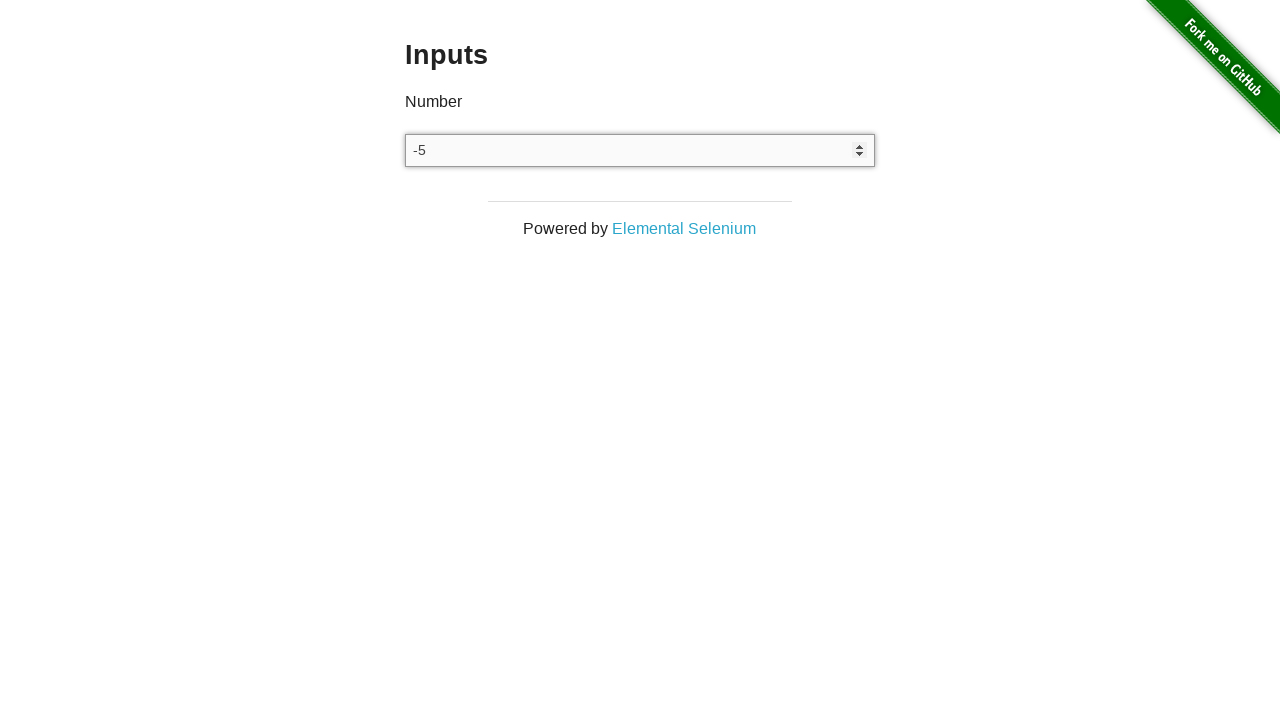

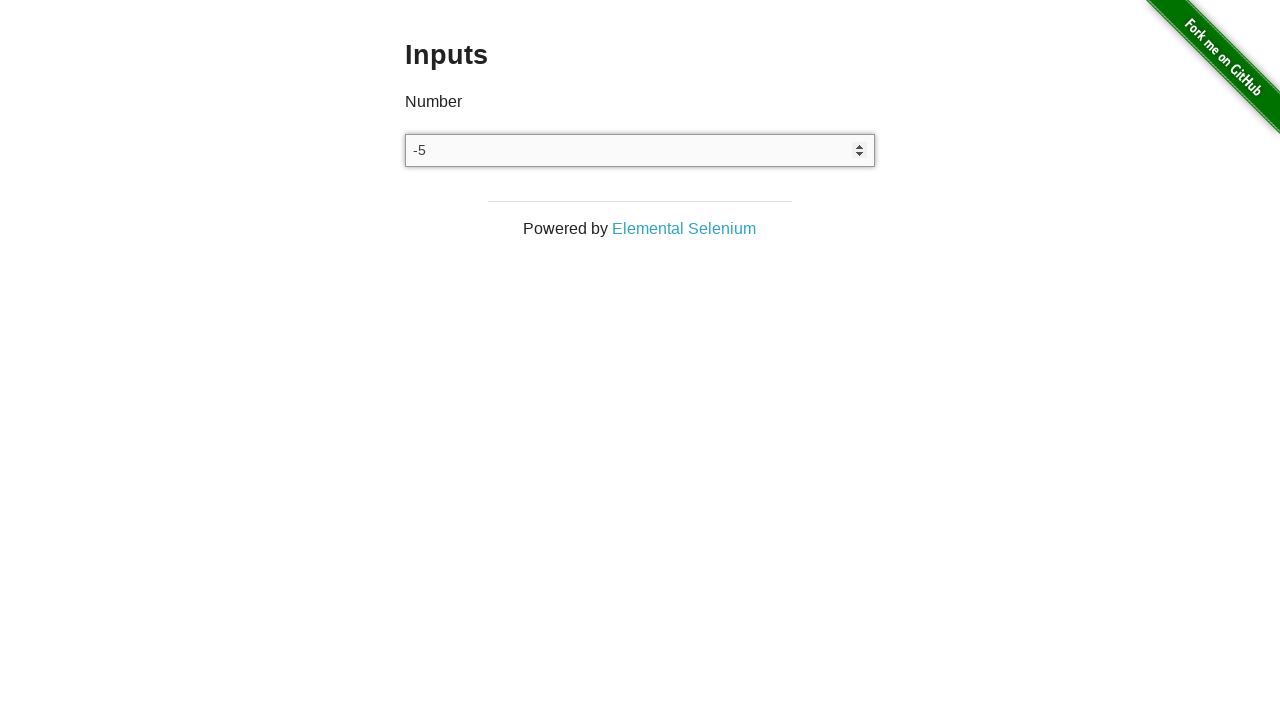